Tests a registration form by navigating to a demo site and filling in the first name and last name fields

Starting URL: http://demo.automationtesting.in/Register.html

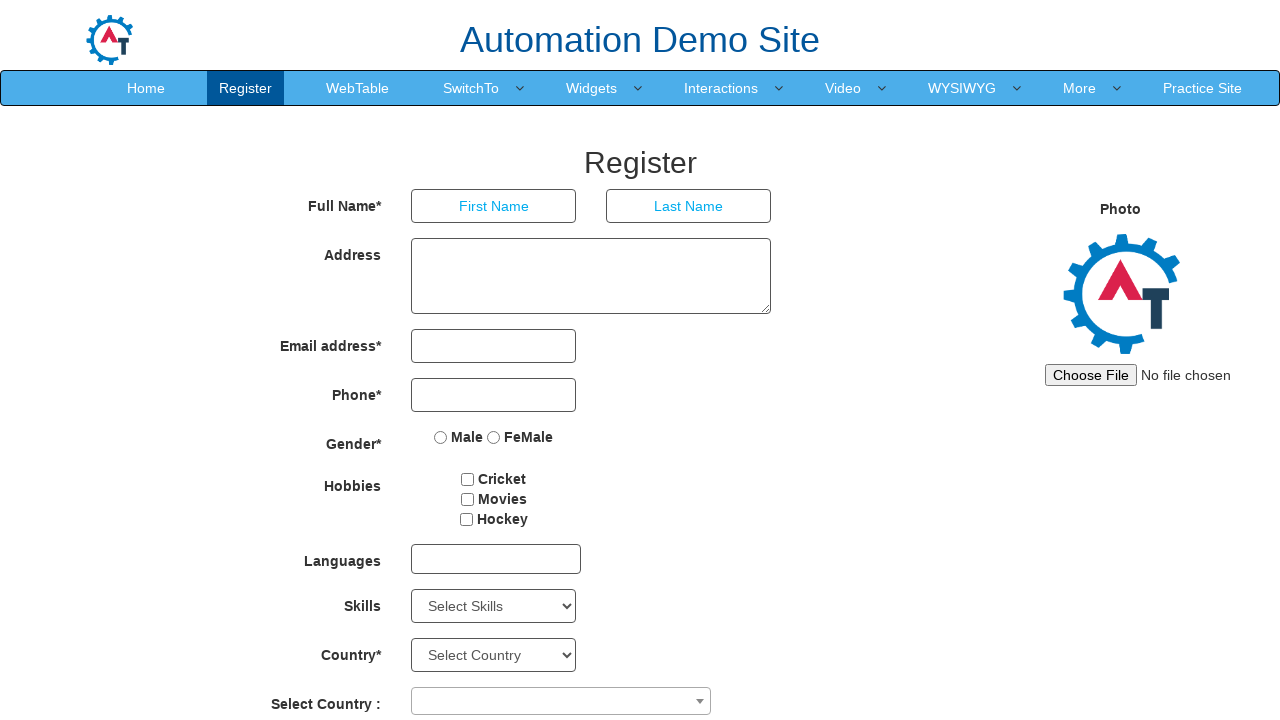

Filled first name field with 'tom' on input[placeholder='First Name']
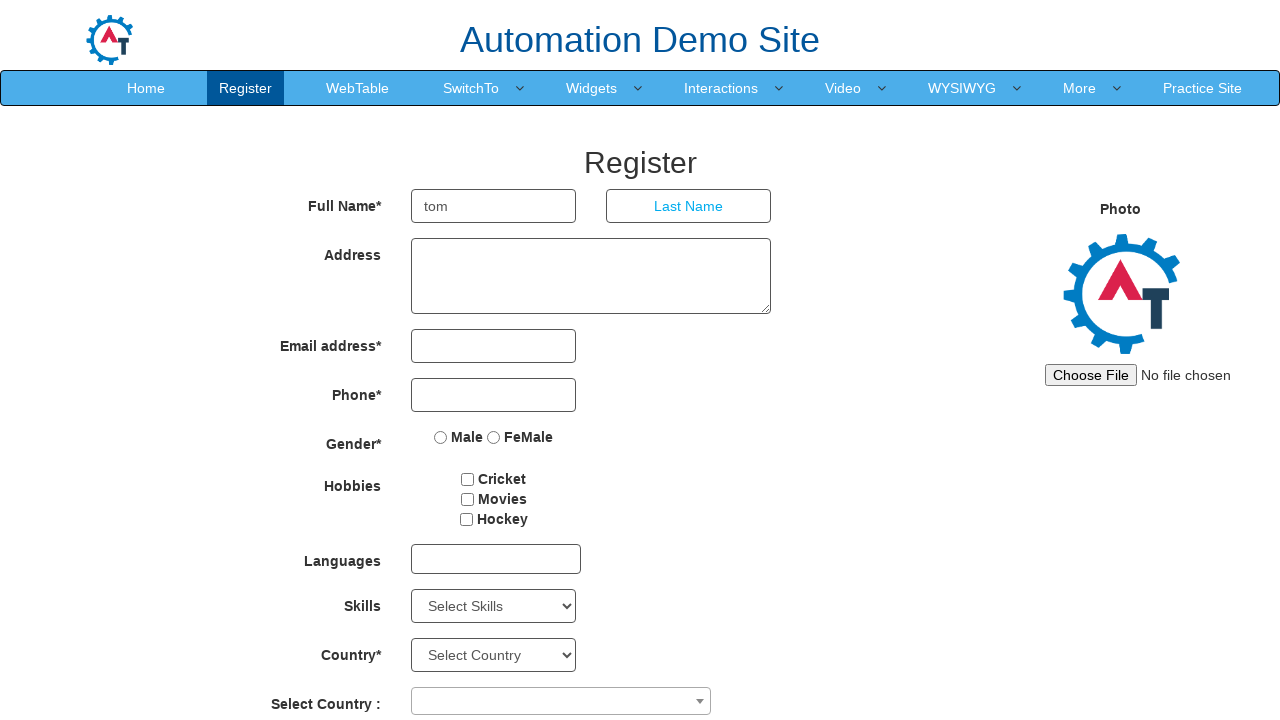

Filled last name field with 'jerry' on input[placeholder='Last Name']
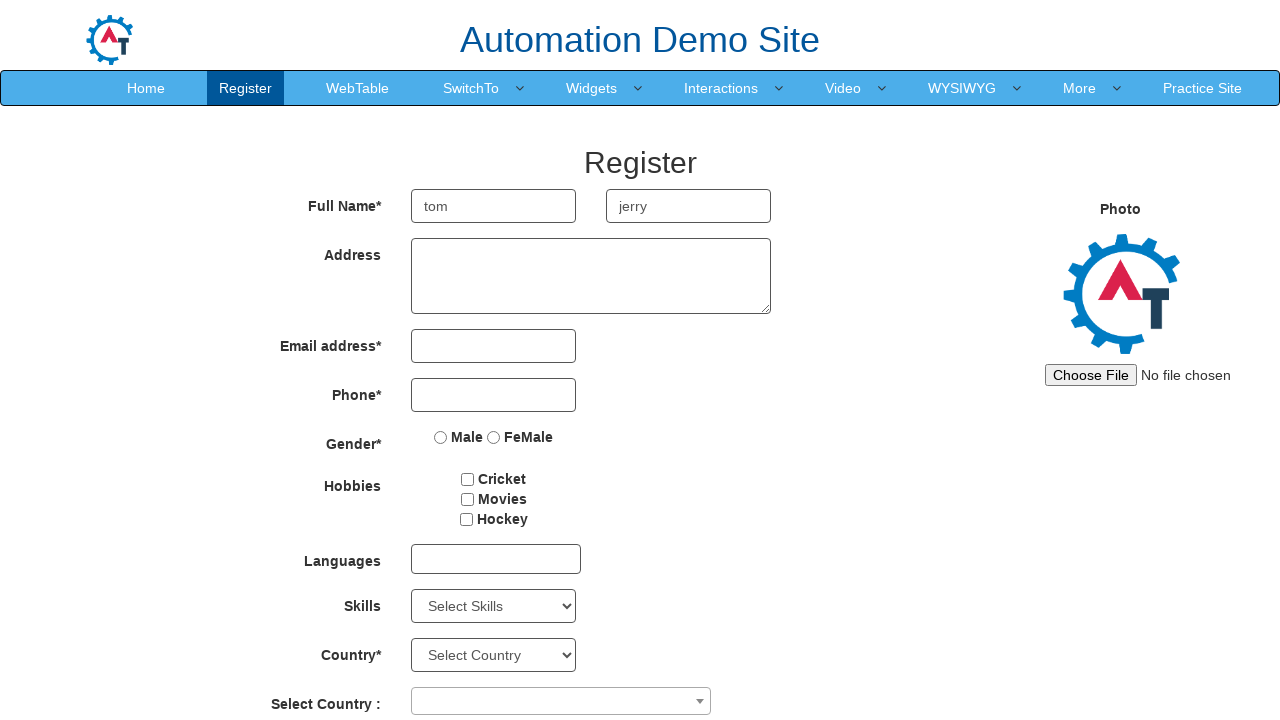

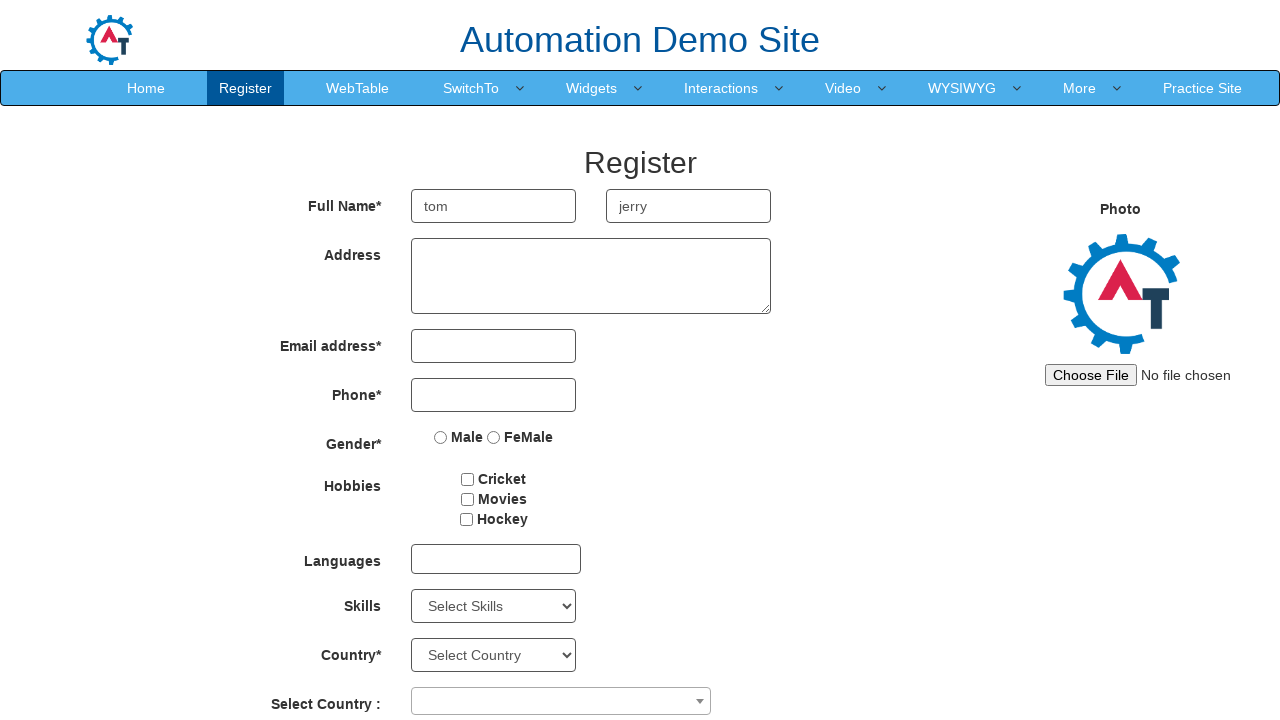